Navigates to the Harrow Council website and maximizes the browser window to verify the page loads correctly.

Starting URL: https://www.harrow.gov.uk/

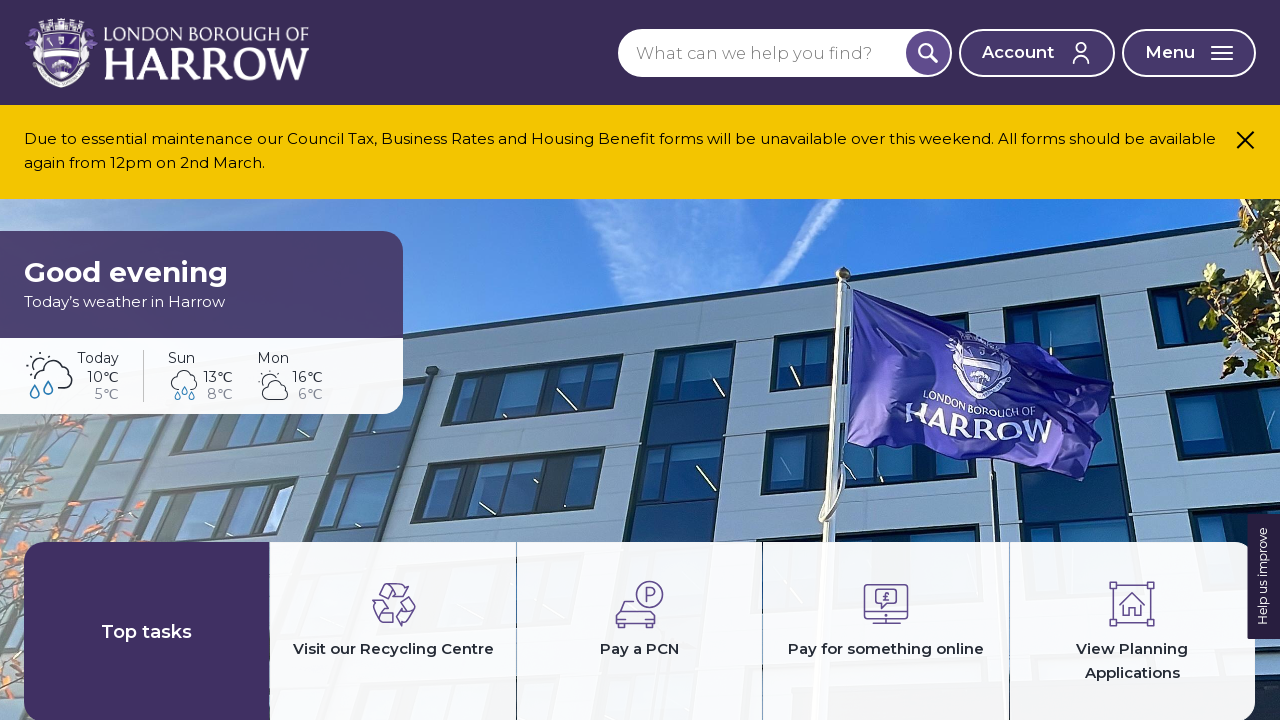

Set viewport size to 1920x1080
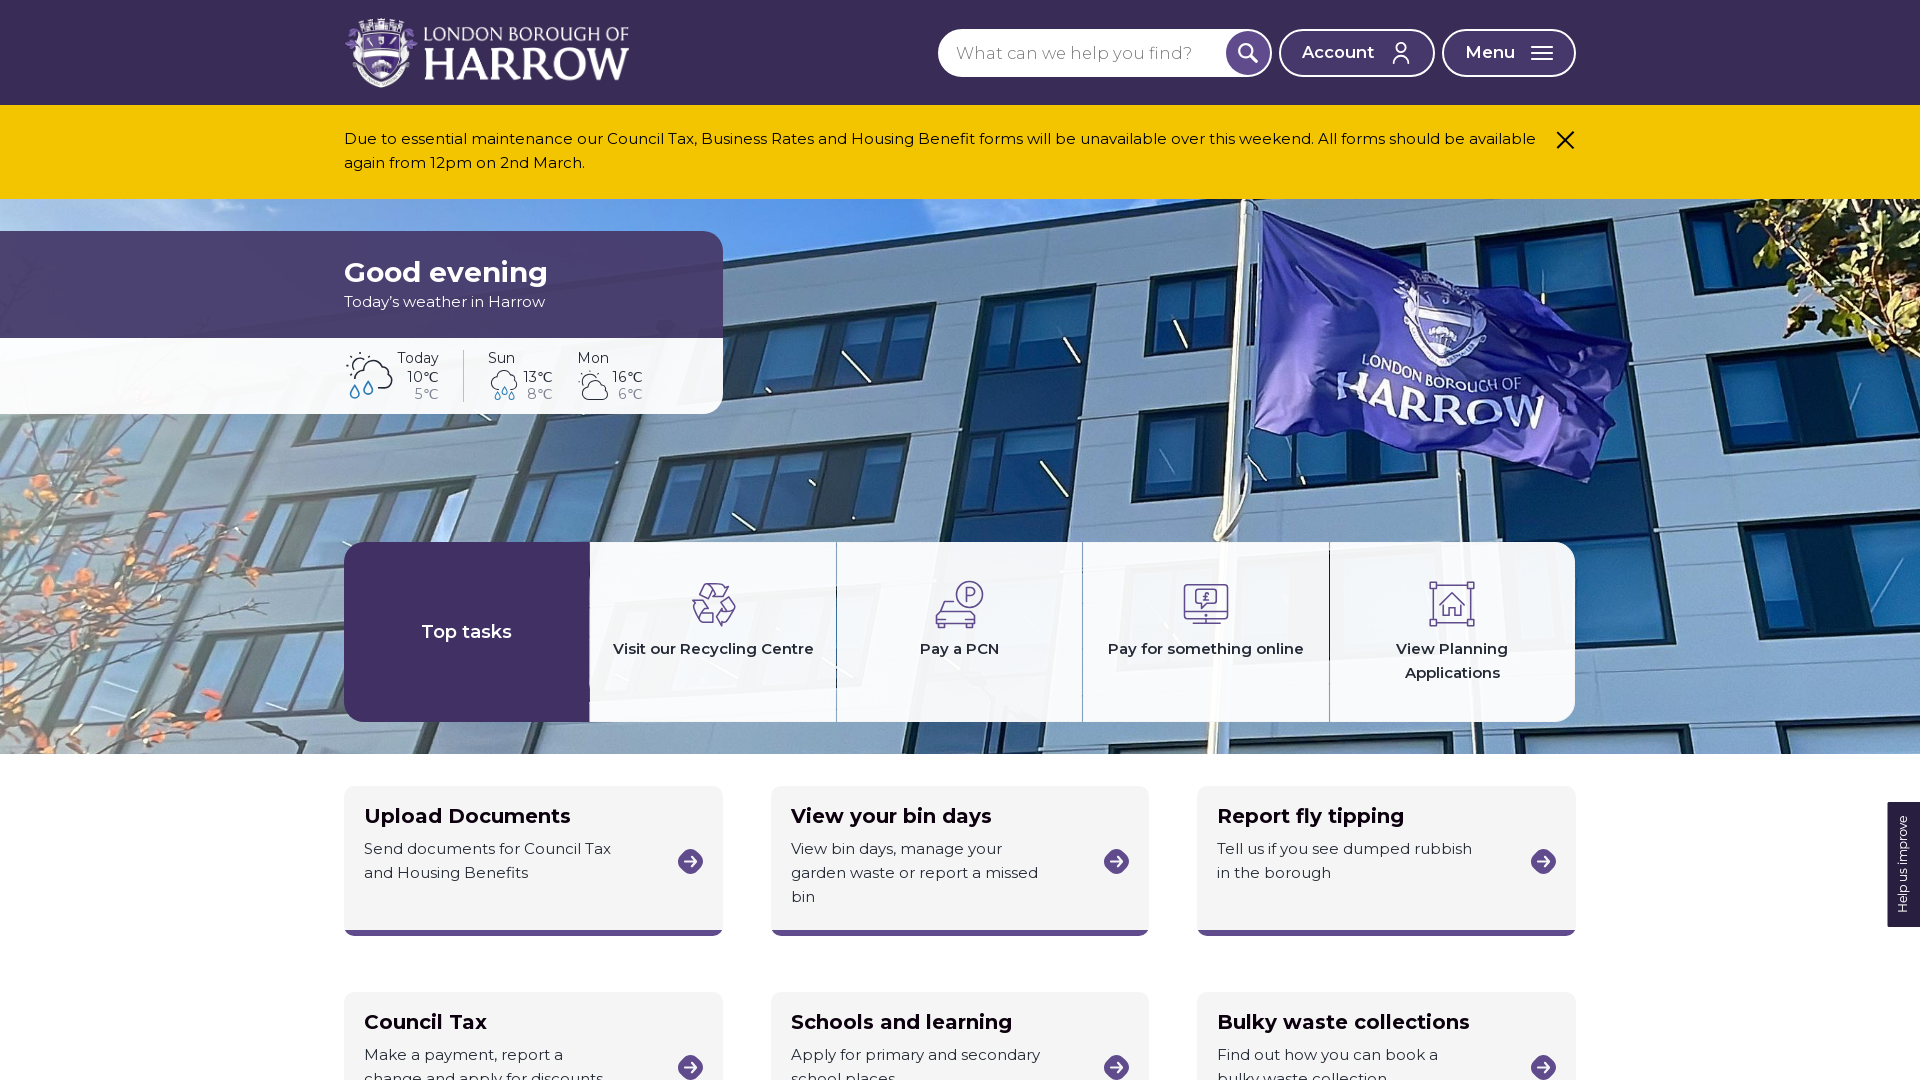

Page fully loaded - DOM content ready
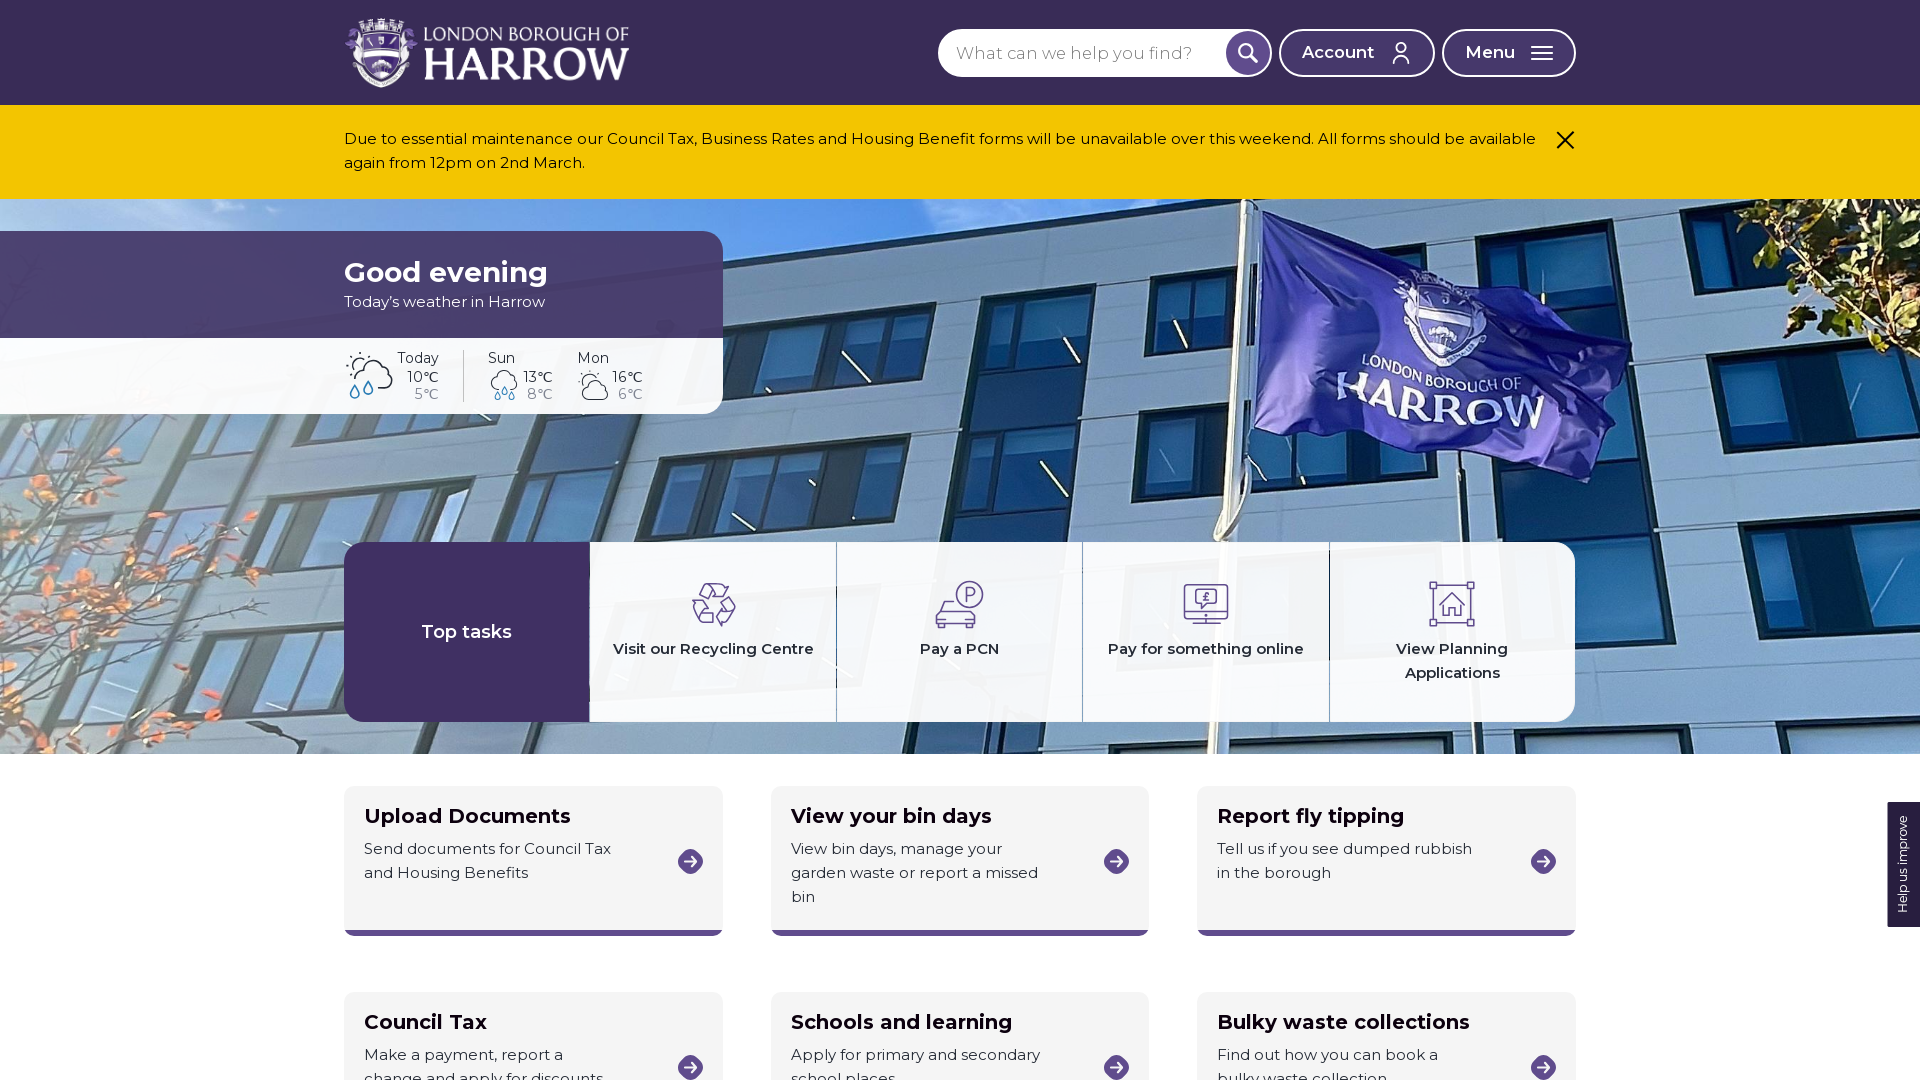

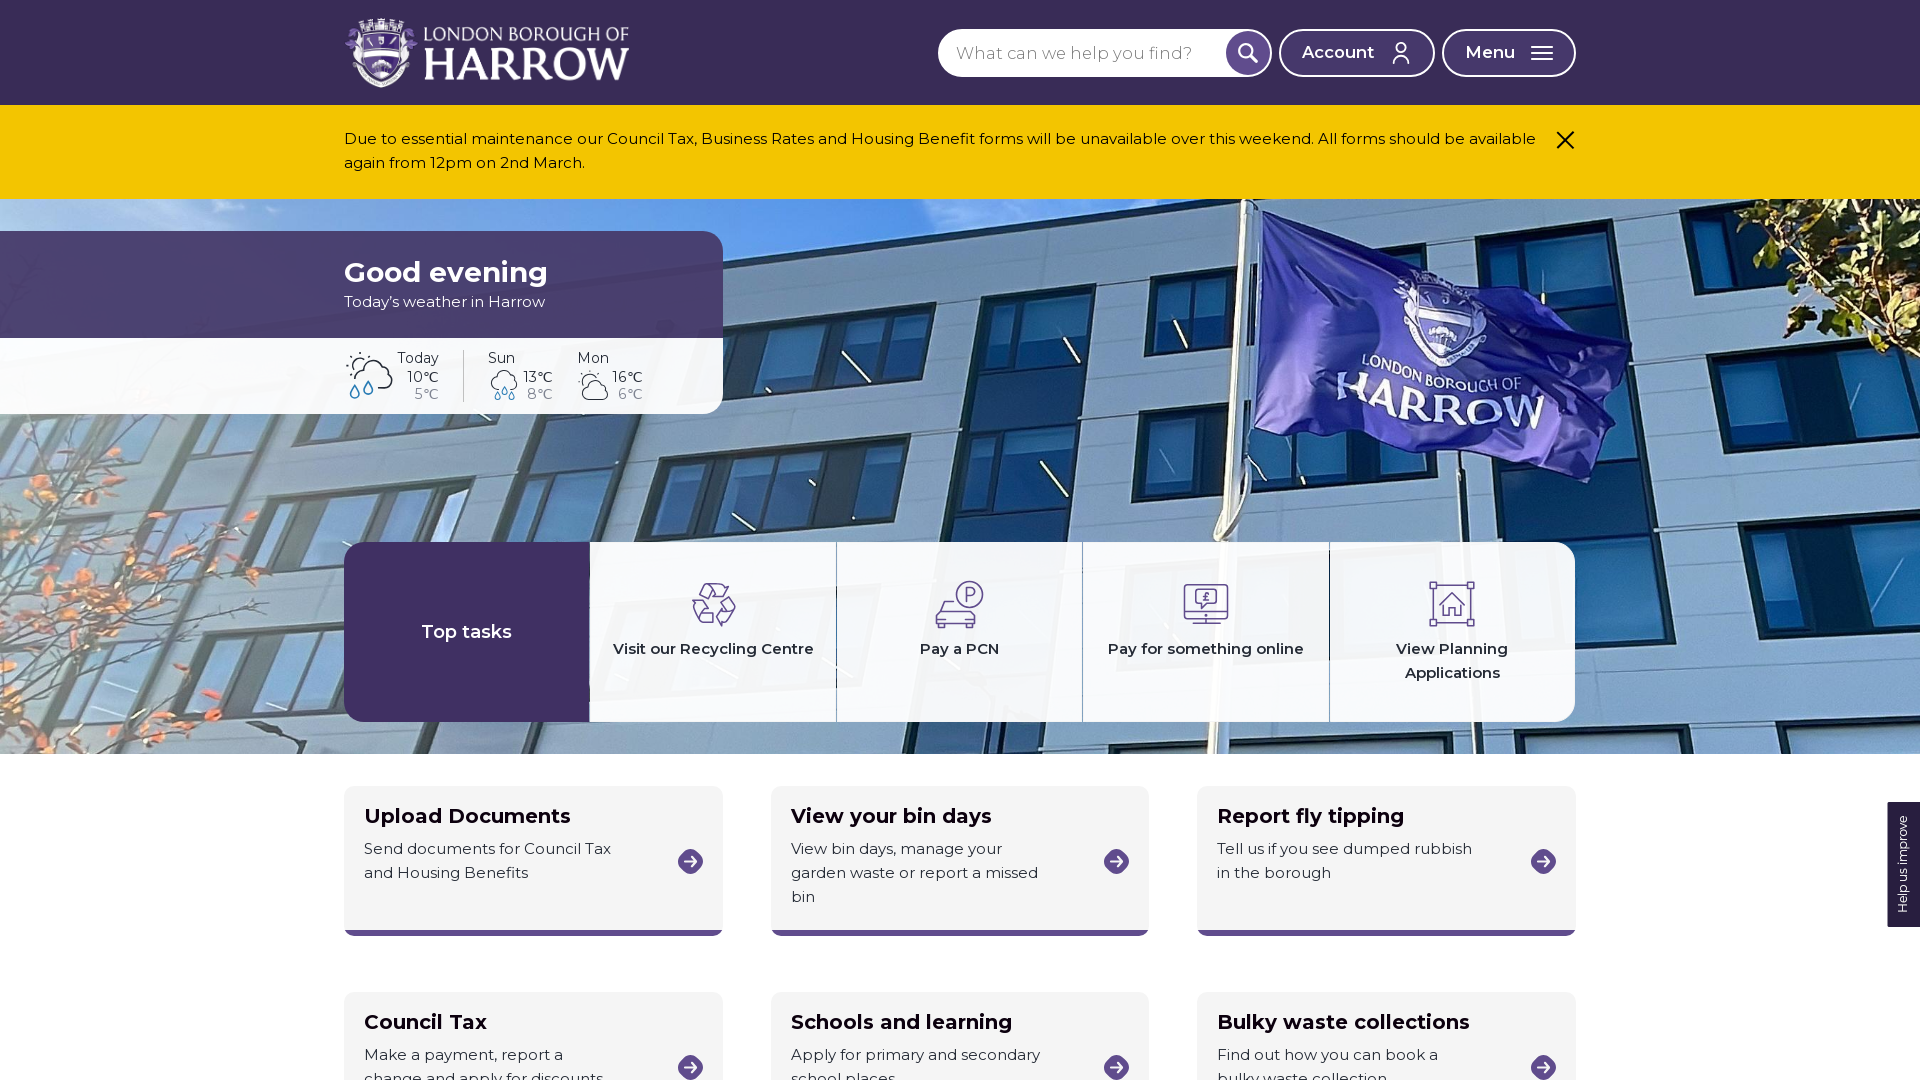